Tests working with multiple browser windows using a more robust approach - stores the original page reference before clicking, then finds the new window by comparing against the stored reference.

Starting URL: https://the-internet.herokuapp.com/windows

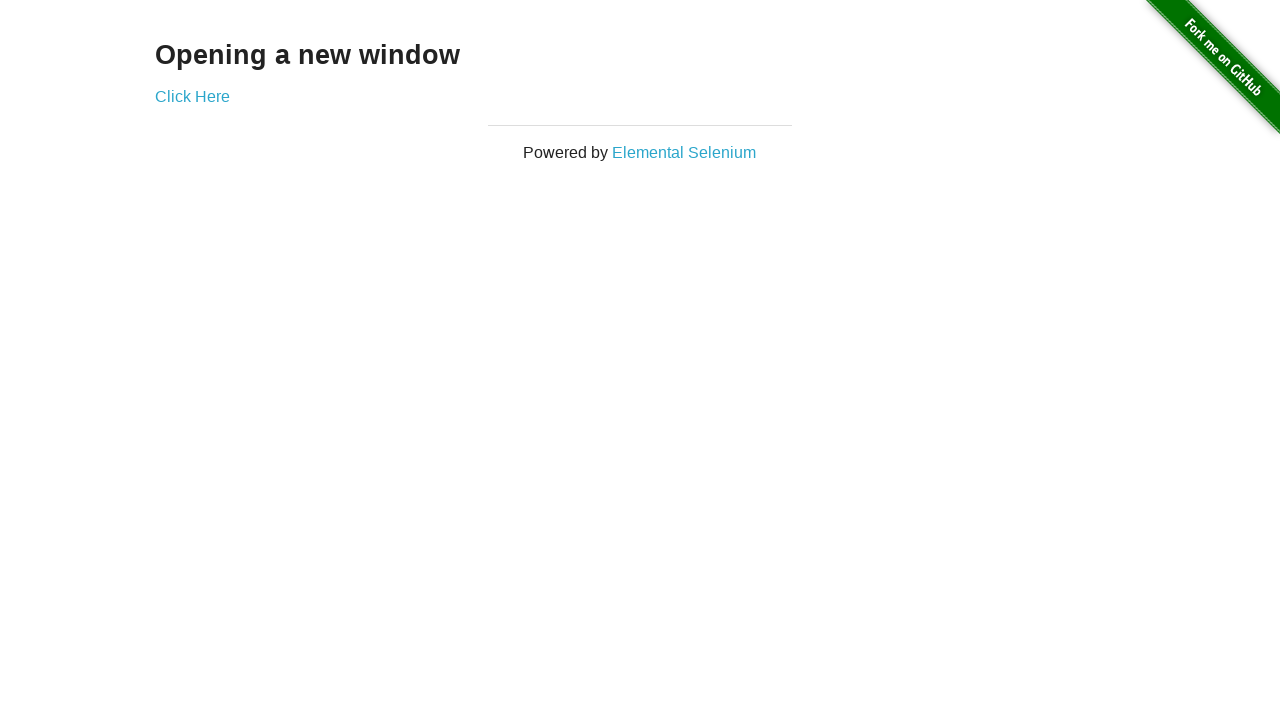

Stored reference to the original page
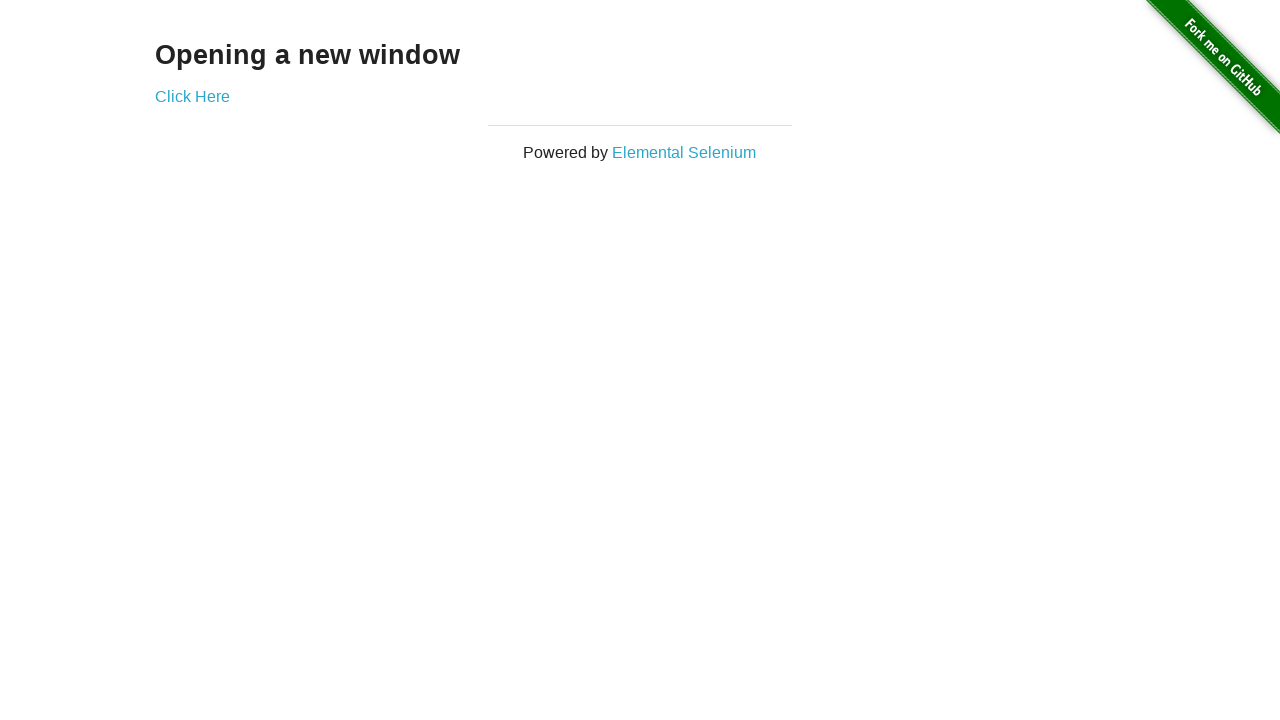

Clicked link to open new window at (192, 96) on .example a
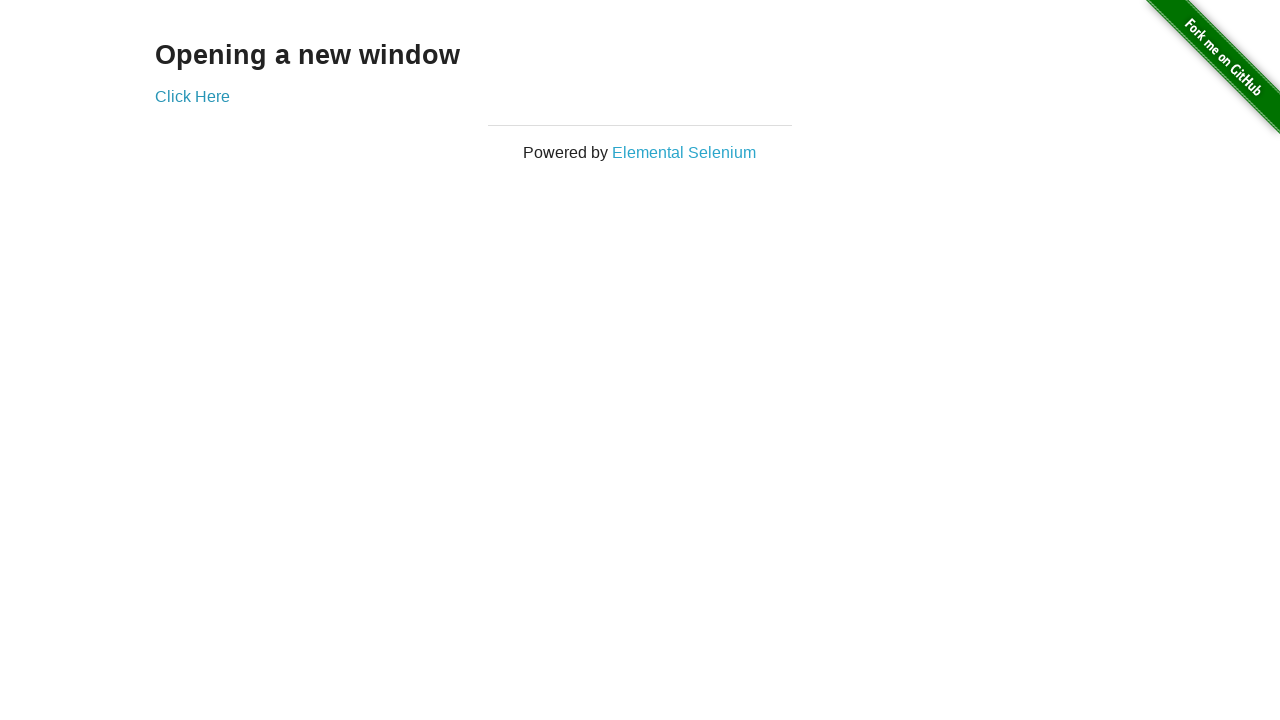

Retrieved reference to new page window
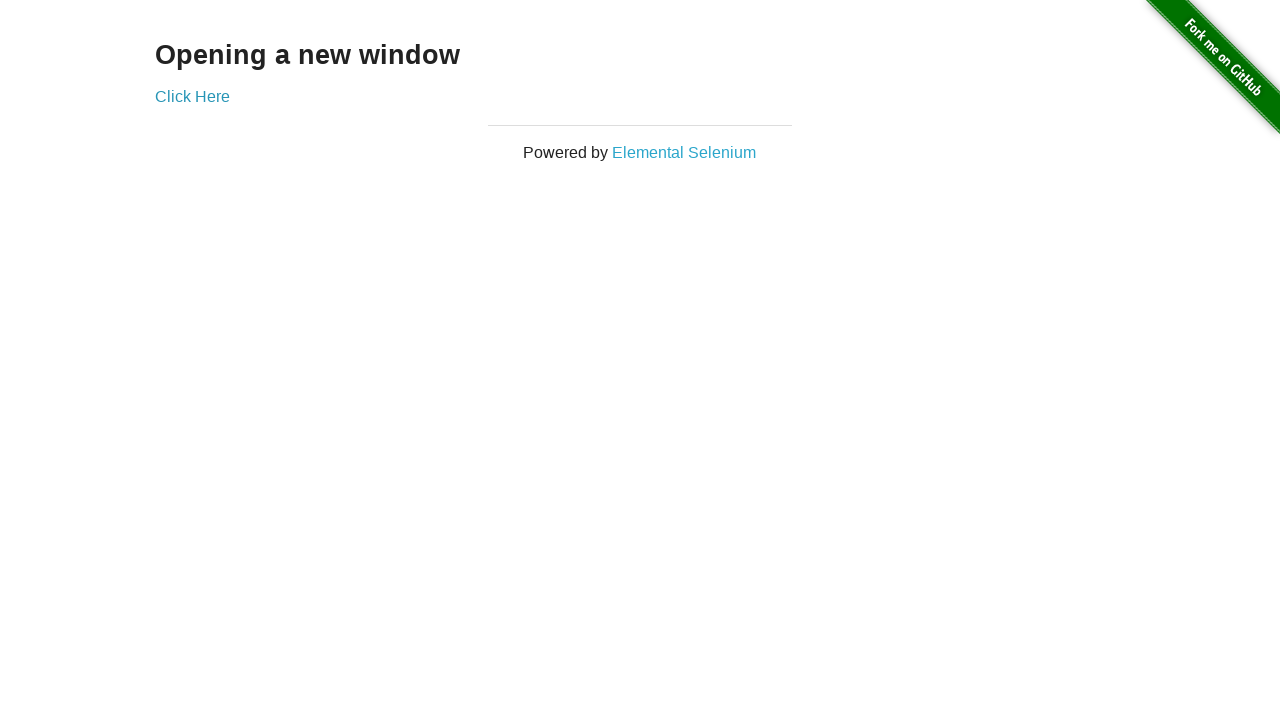

Verified first page title is 'The Internet'
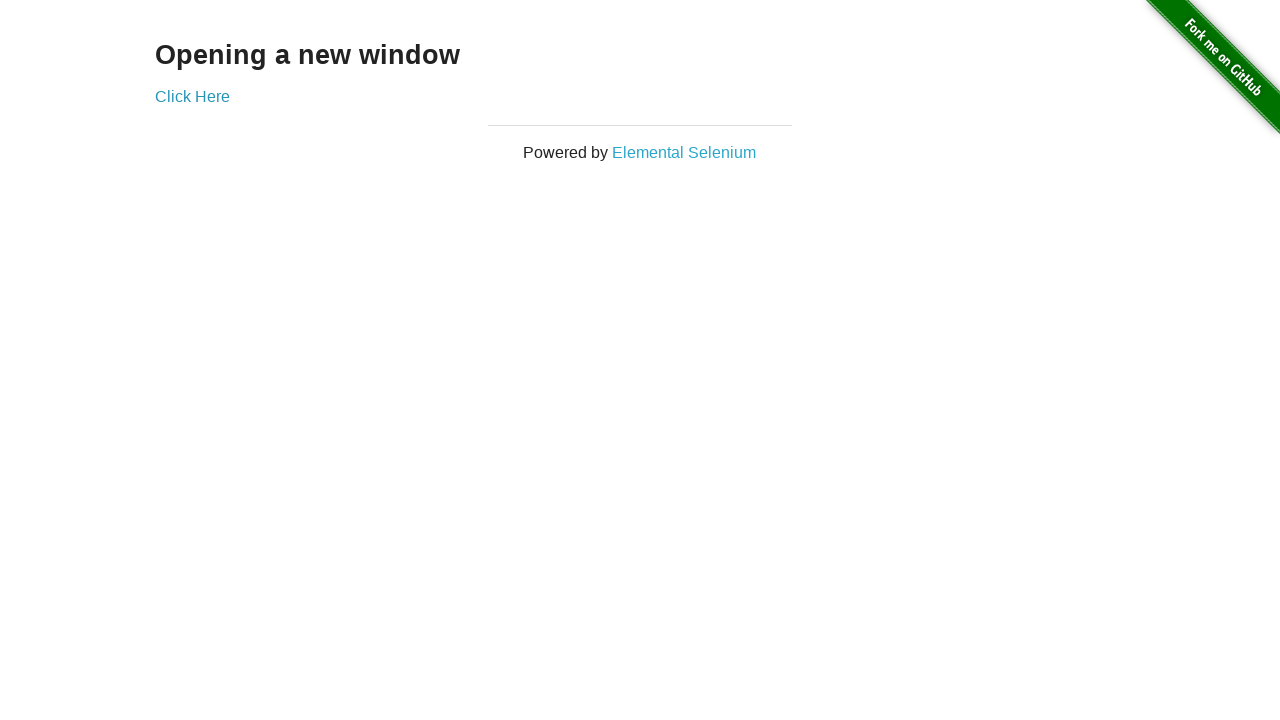

Waited for second page to load
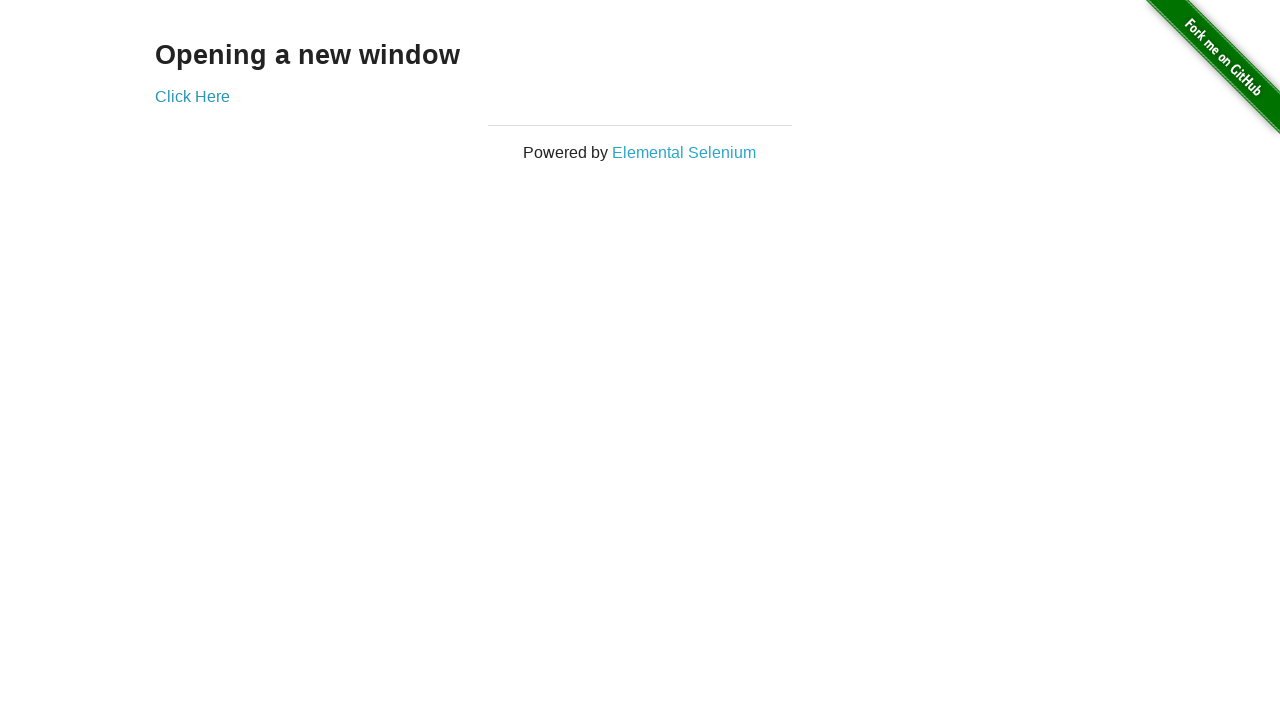

Verified second page title is 'New Window'
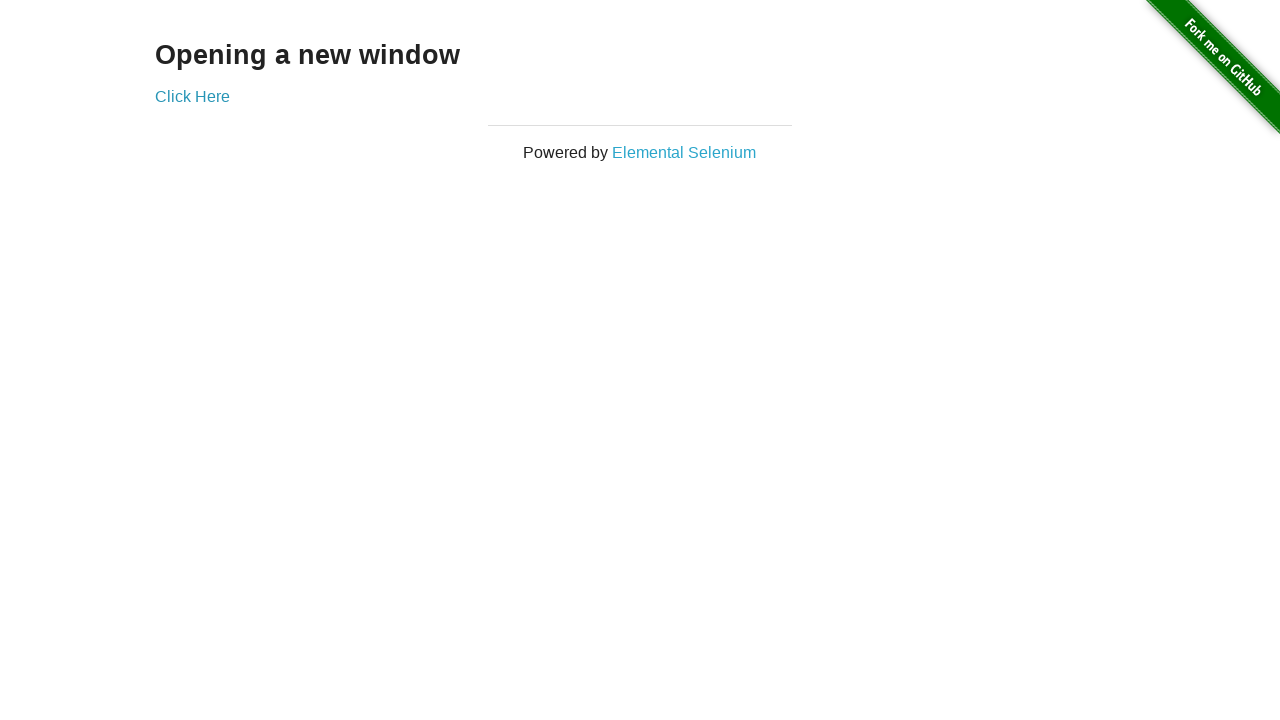

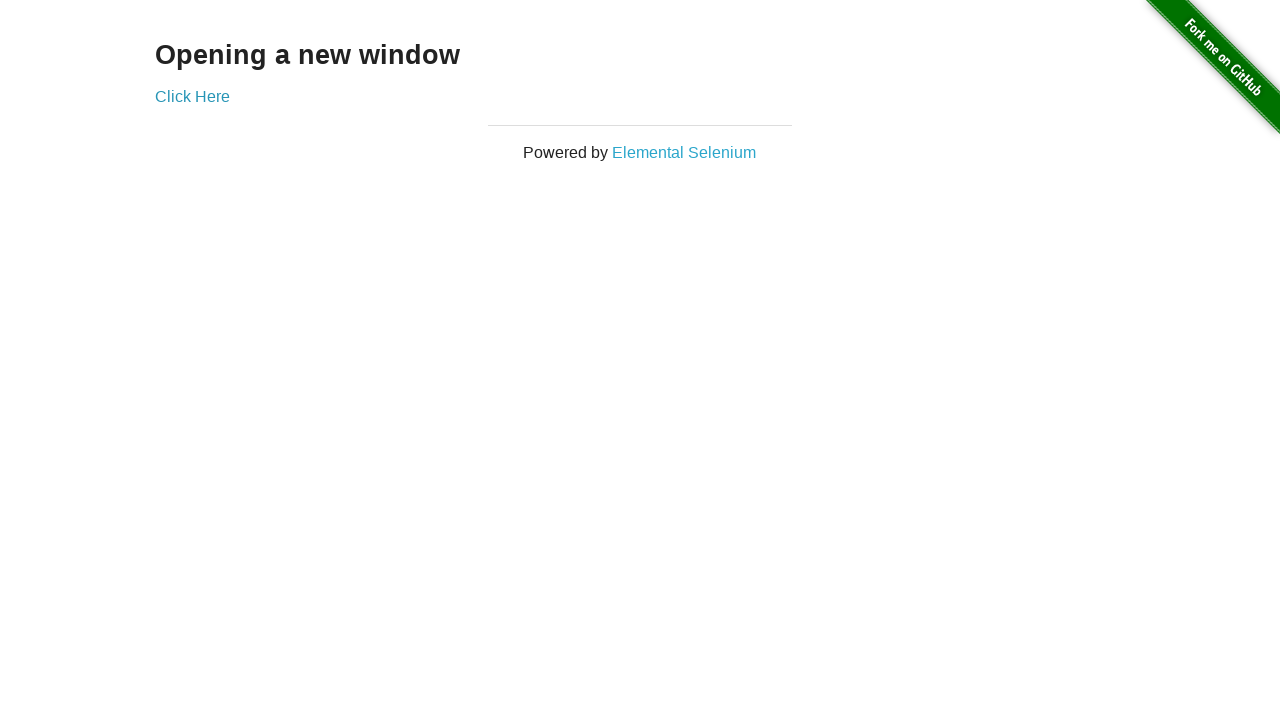